Tests the TextBox form by filling only the permanent address field and verifying the result

Starting URL: https://demoqa.com/text-box

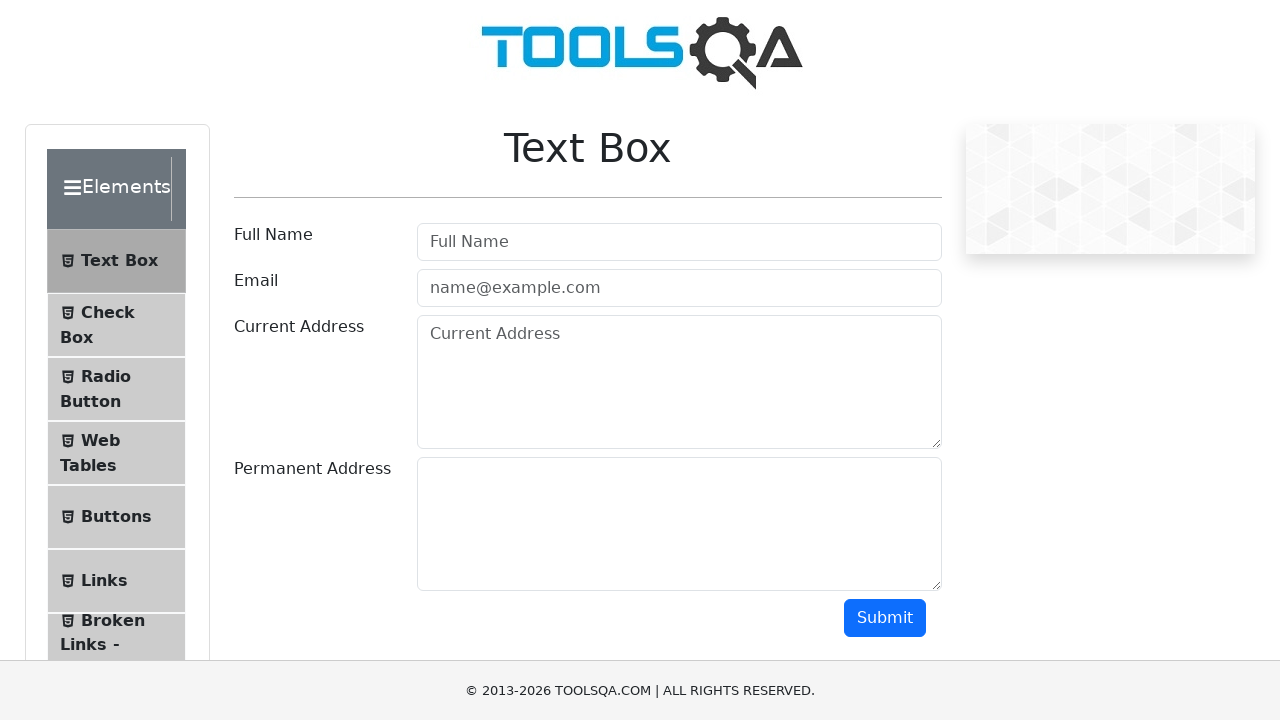

Filled permanent address field with 'USA' on #permanentAddress
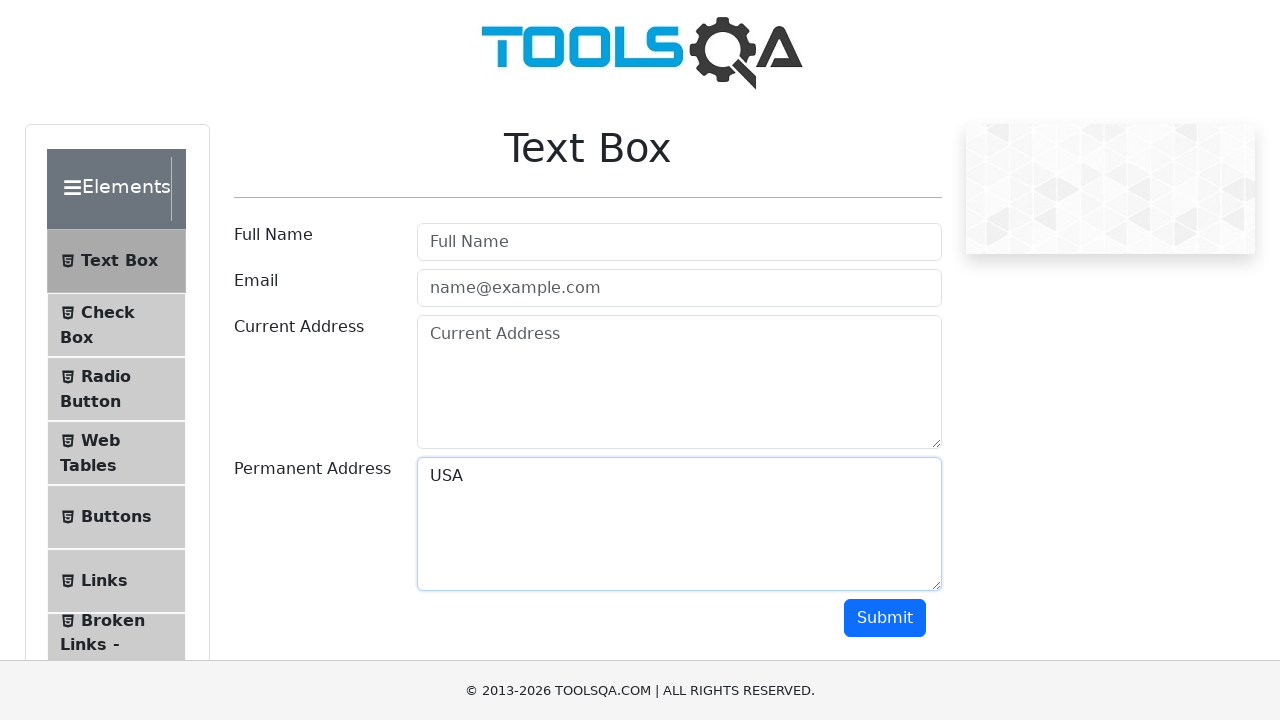

Clicked submit button at (885, 618) on #submit
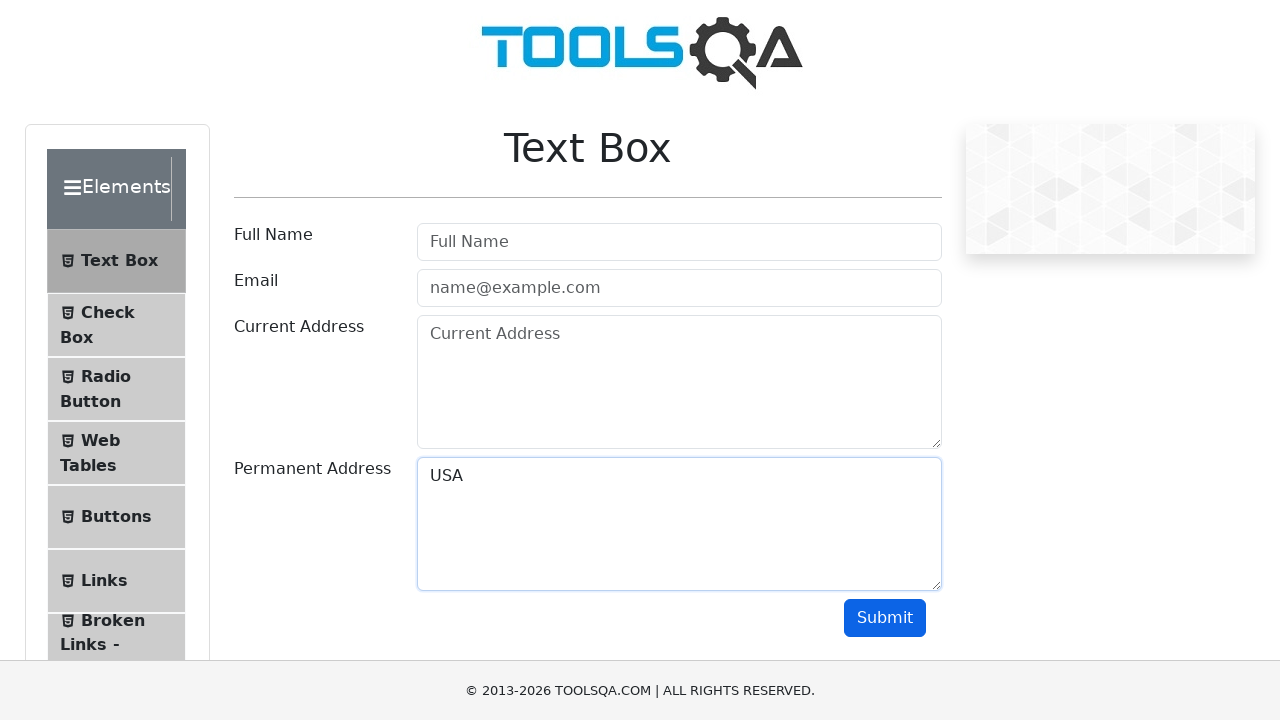

Verified permanent address result is displayed
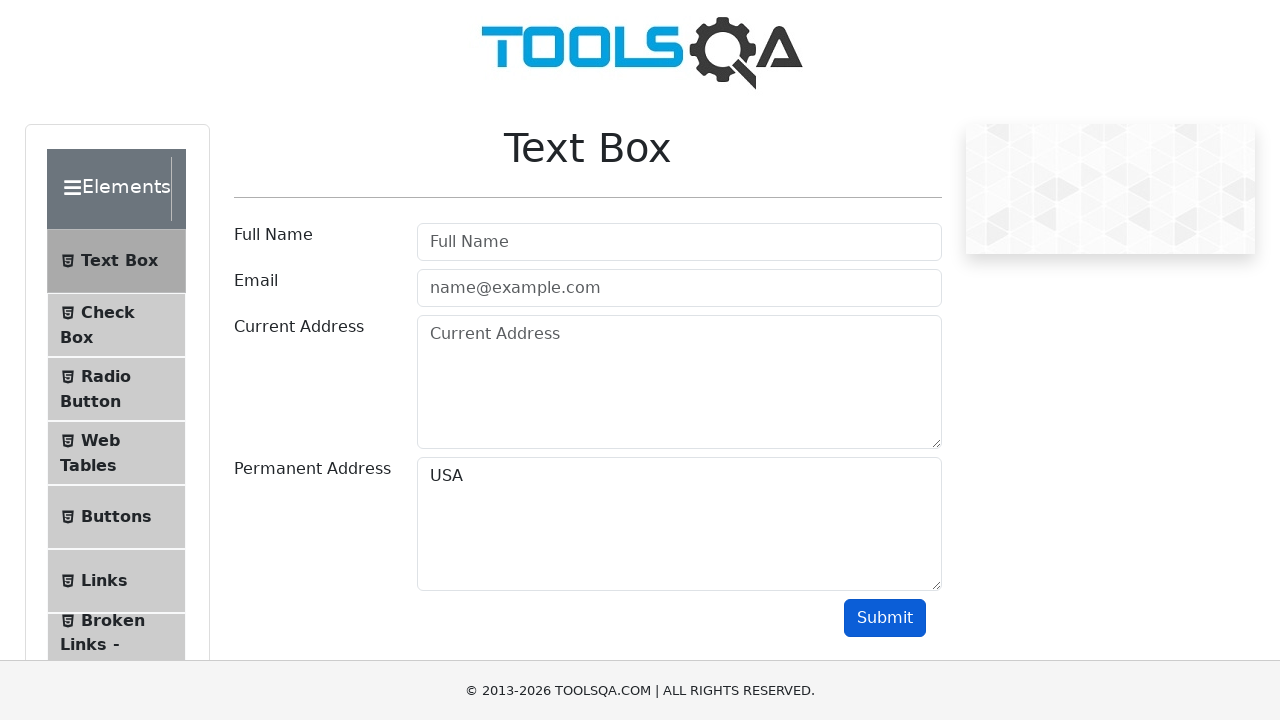

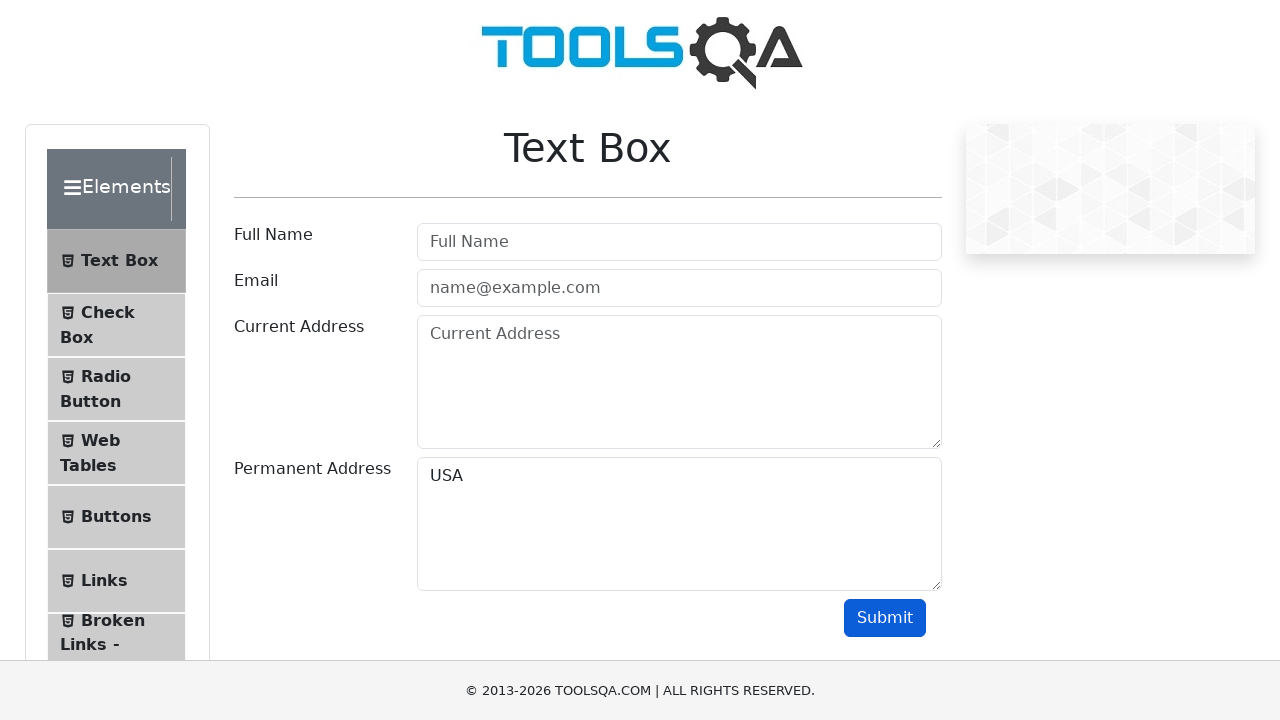